Tests checkbox functionality on The Internet demo site by navigating to the checkboxes page, checking the first checkbox, and unchecking the second checkbox

Starting URL: https://the-internet.herokuapp.com/

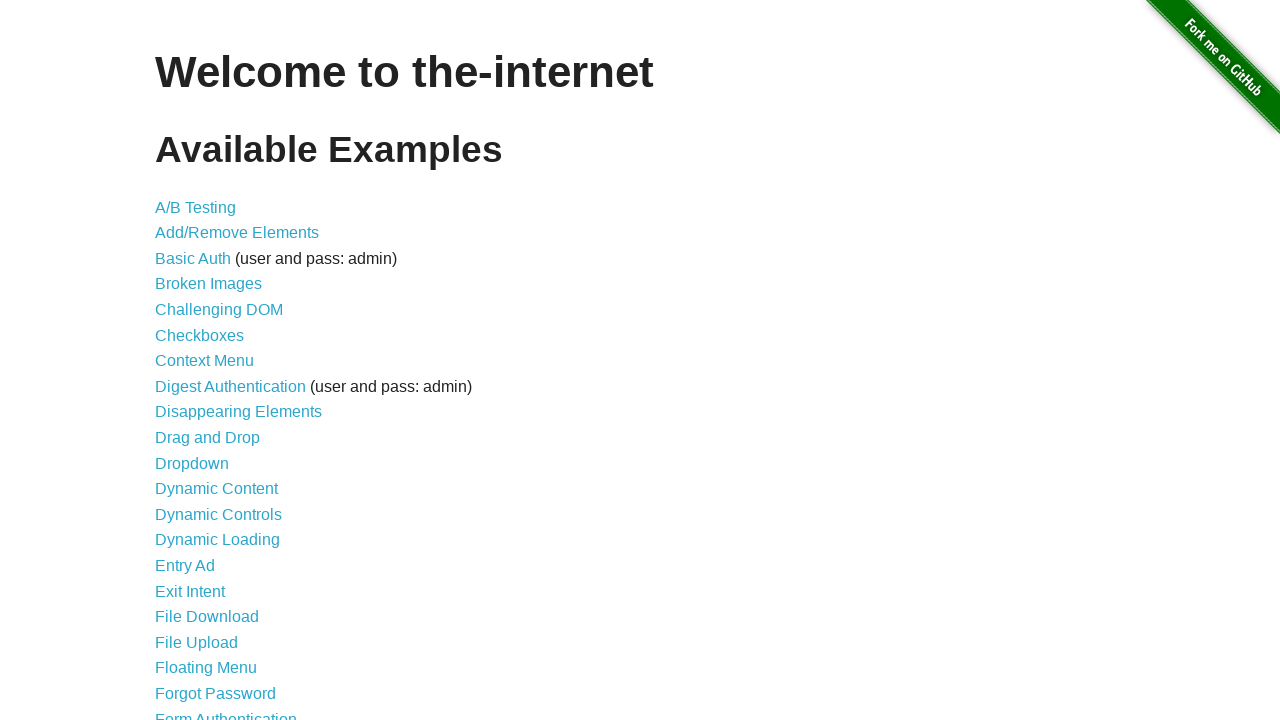

Navigated to The Internet homepage
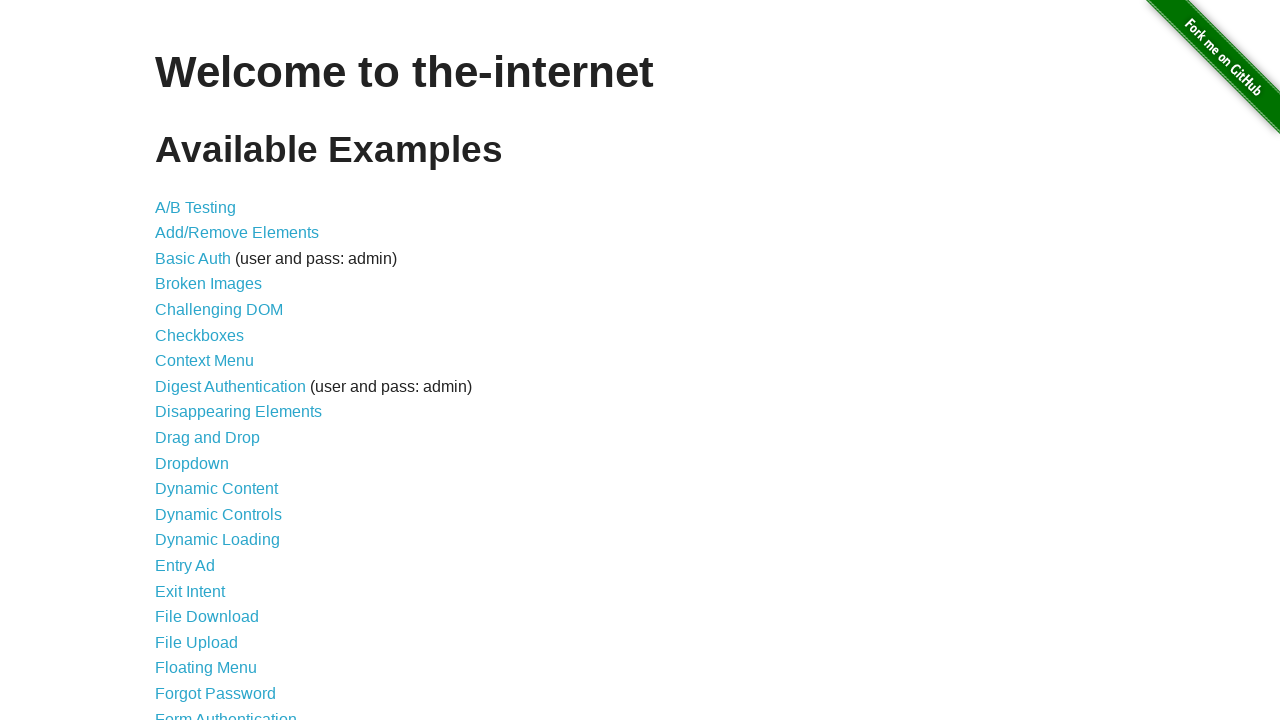

Clicked on the Checkboxes link at (200, 335) on a[href='/checkboxes']
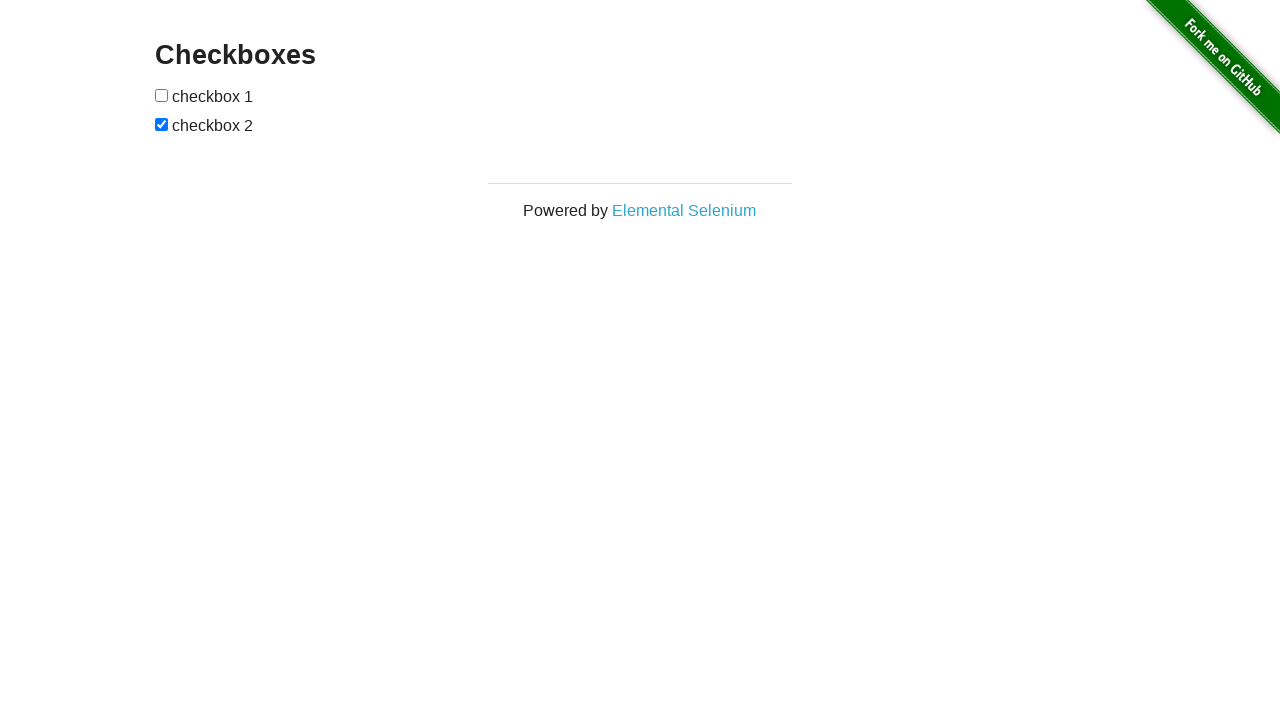

Checkboxes page loaded and header verified
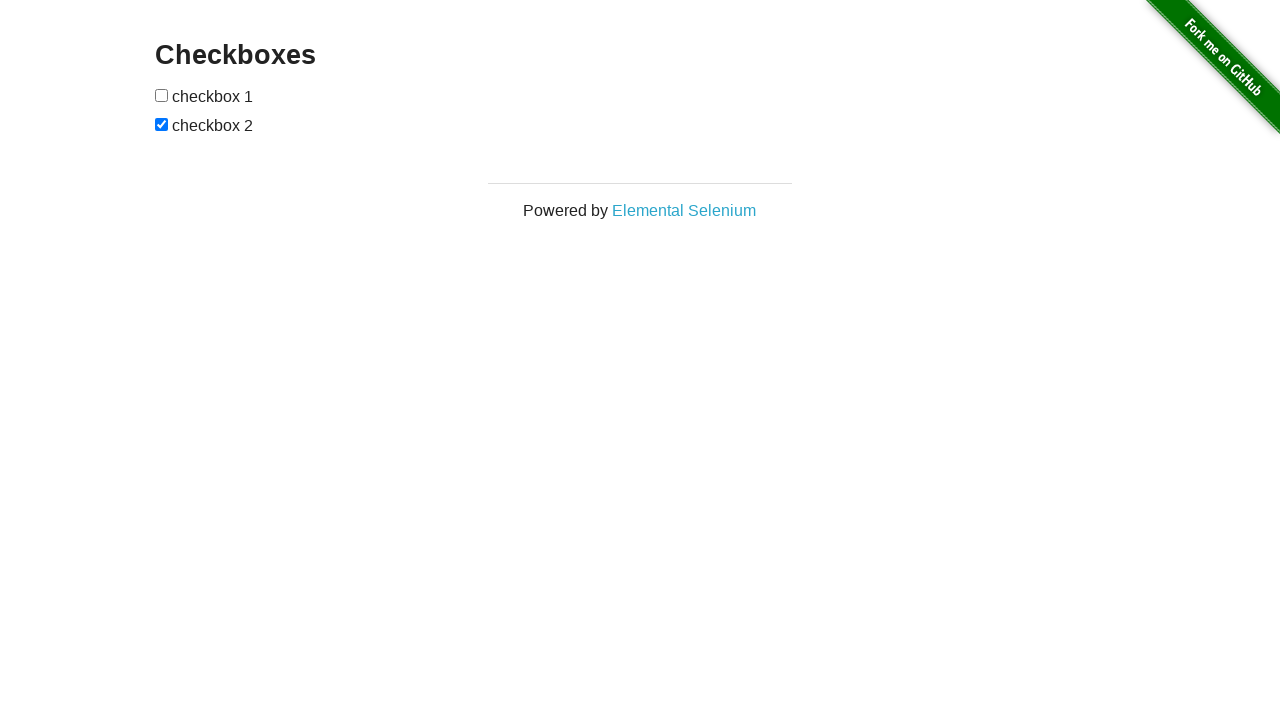

Located first checkbox element
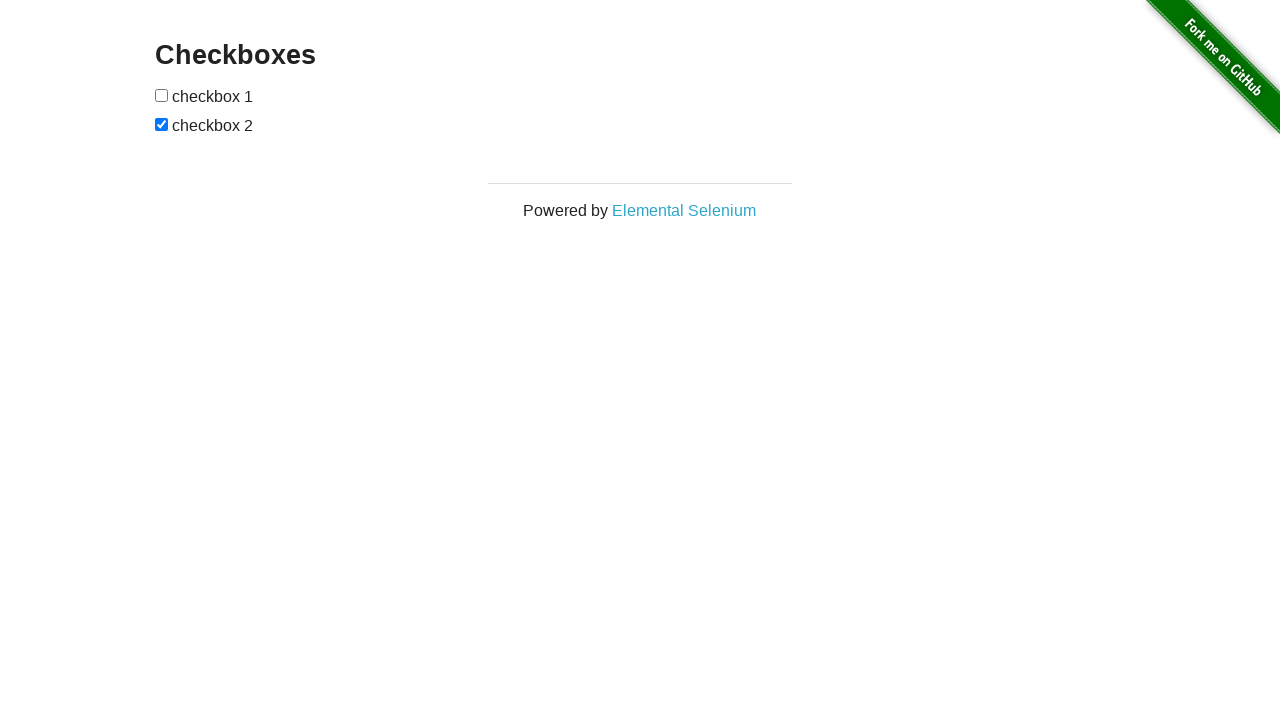

Located second checkbox element
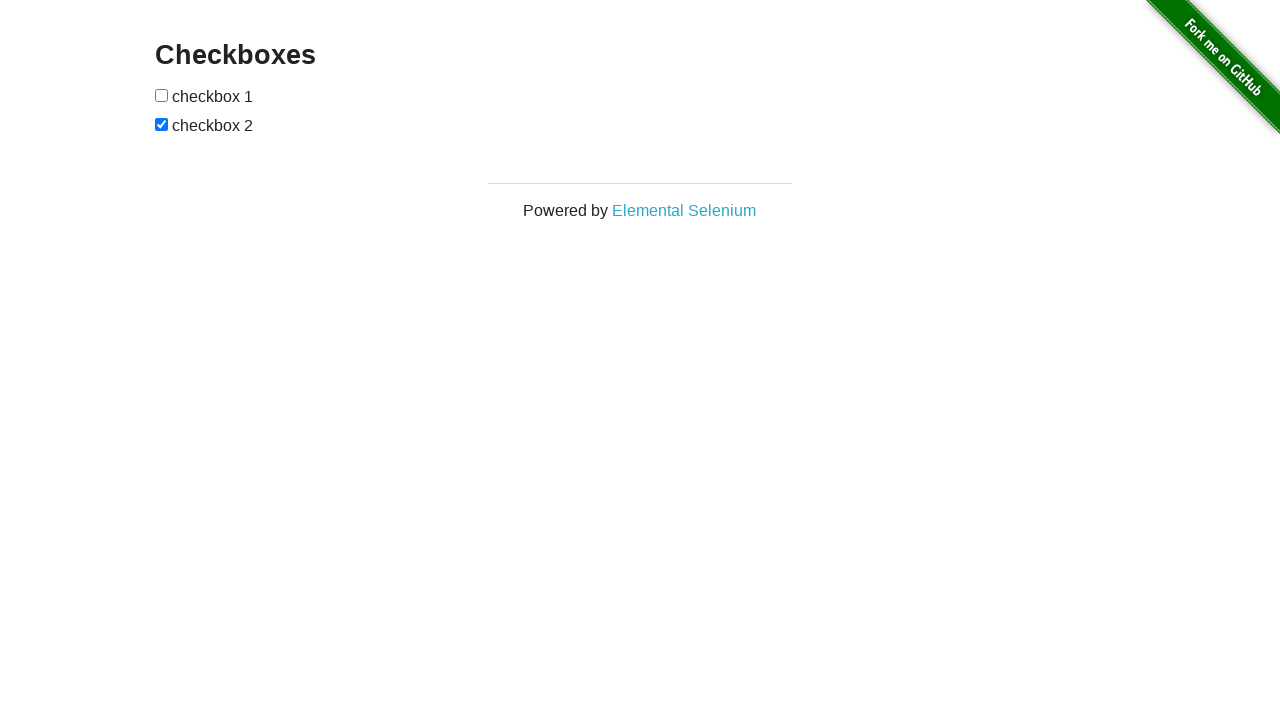

Checked the first checkbox at (162, 95) on input[type='checkbox'] >> nth=0
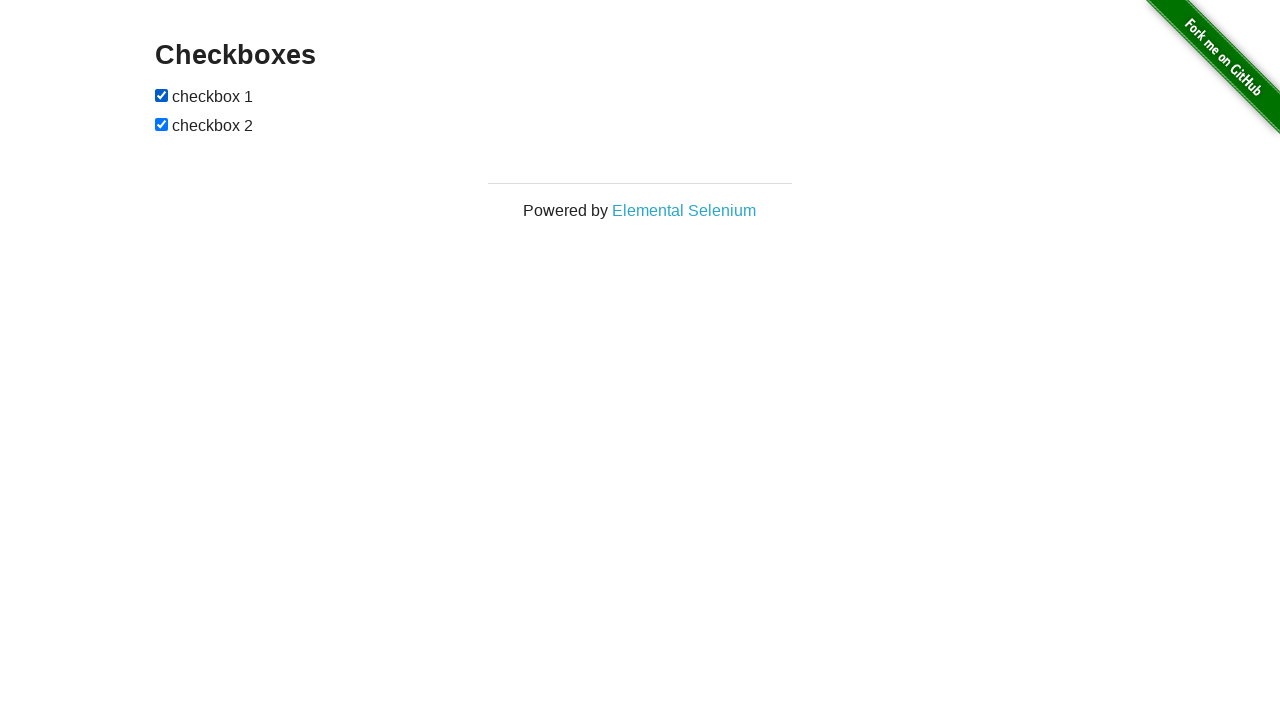

Unchecked the second checkbox at (162, 124) on input[type='checkbox'] >> nth=1
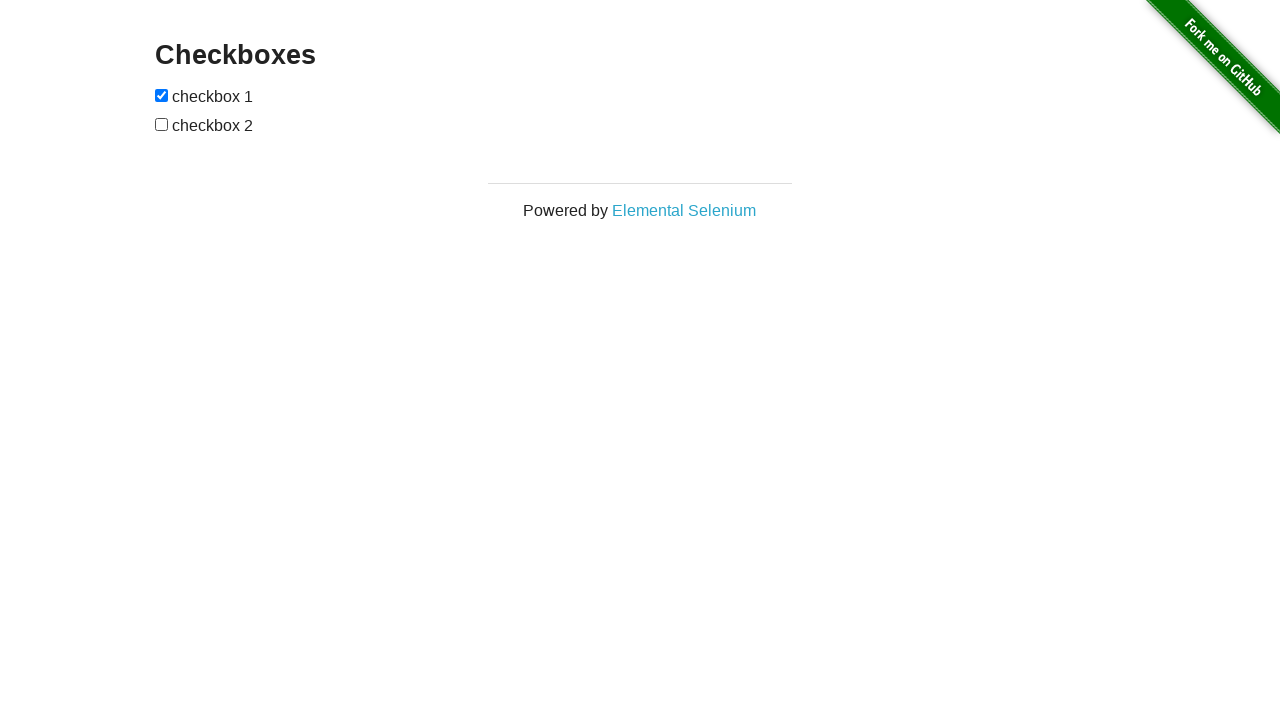

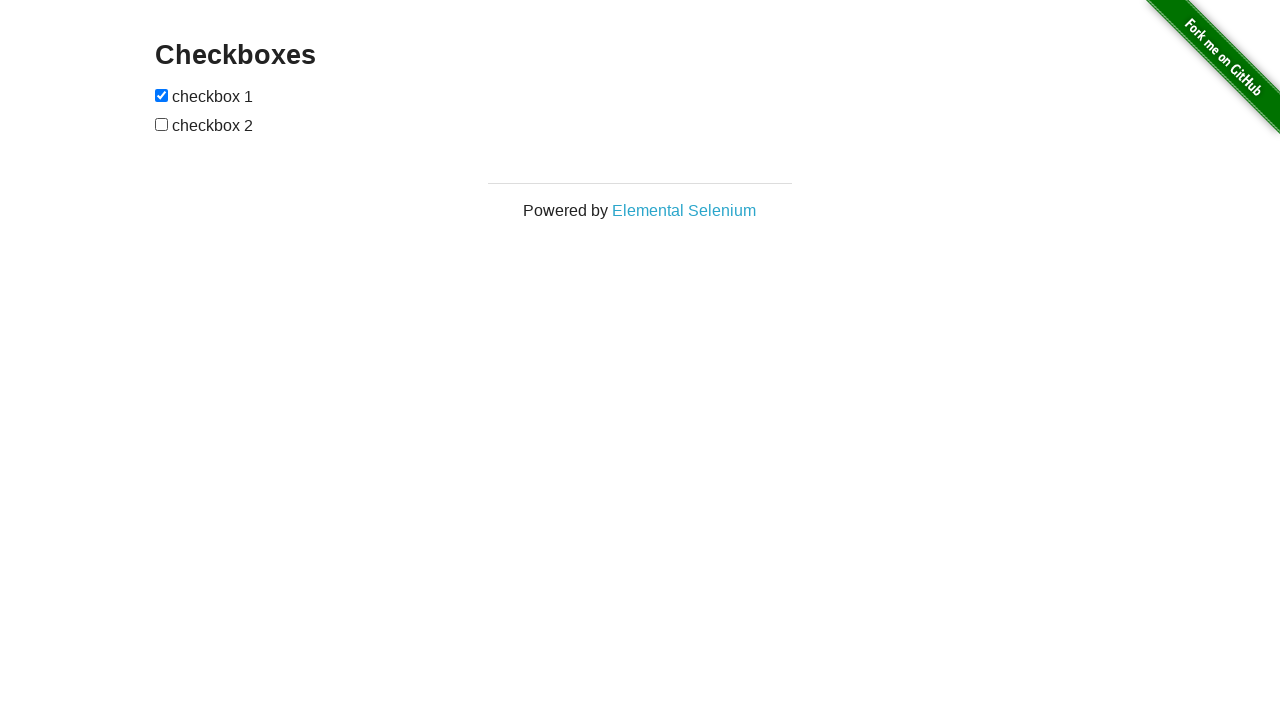